Tests the NOAA Digital Coast Sea Level Rise tool by clicking on the Mapping Methods accordion section and verifying its content loads

Starting URL: https://coast.noaa.gov/digitalcoast/tools/slr.html

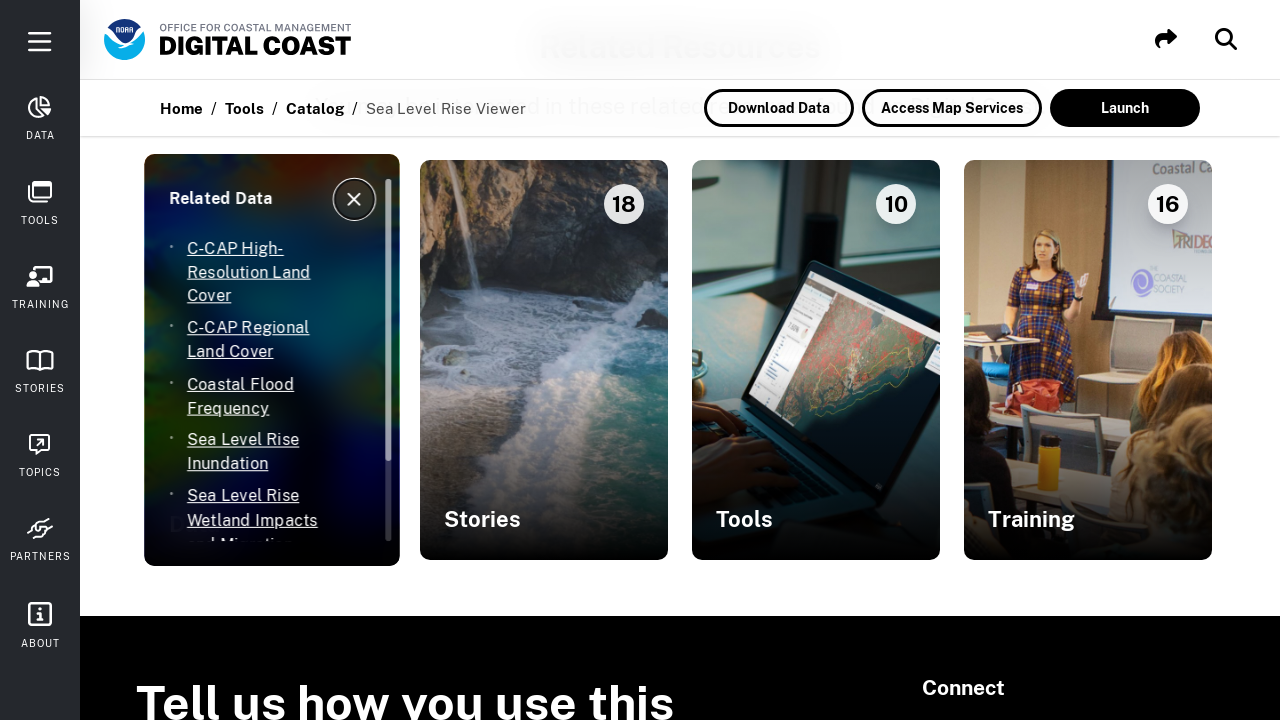

Clicked on the Mapping Methods accordion header at (680, 360) on xpath=//h5[contains(text(),'Mapping Methods')]
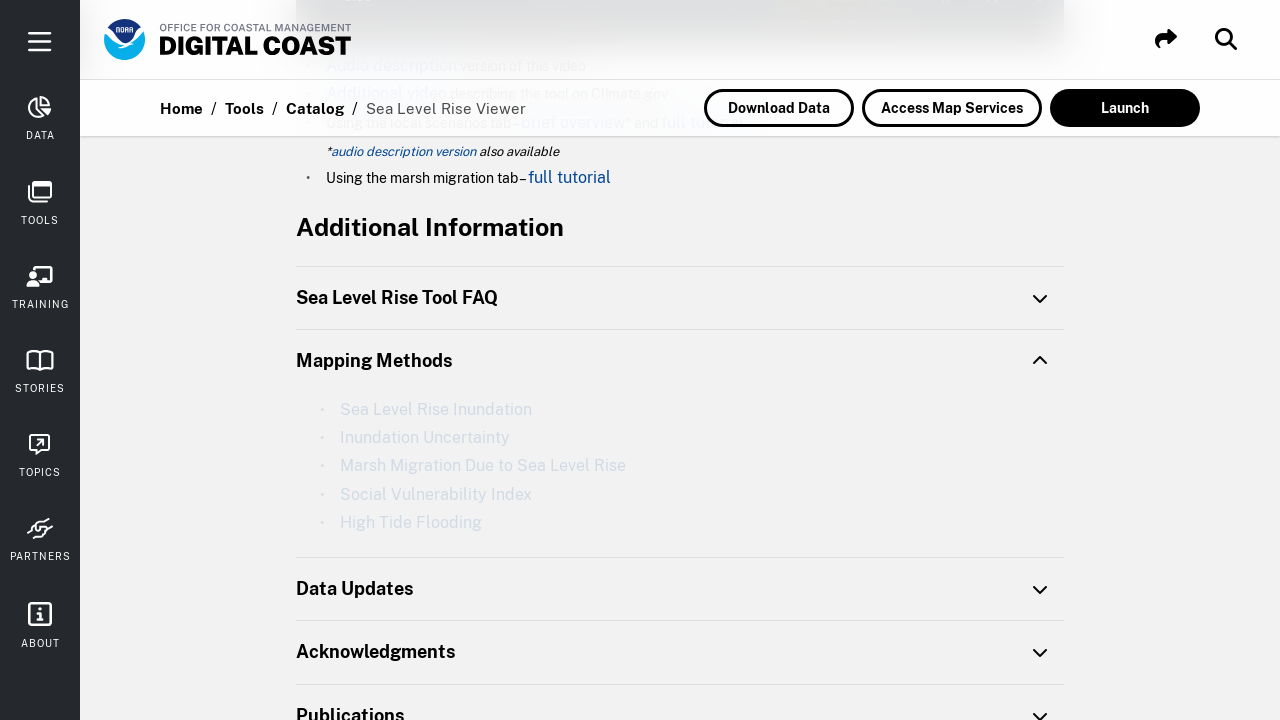

Mapping Methods accordion content loaded and is visible
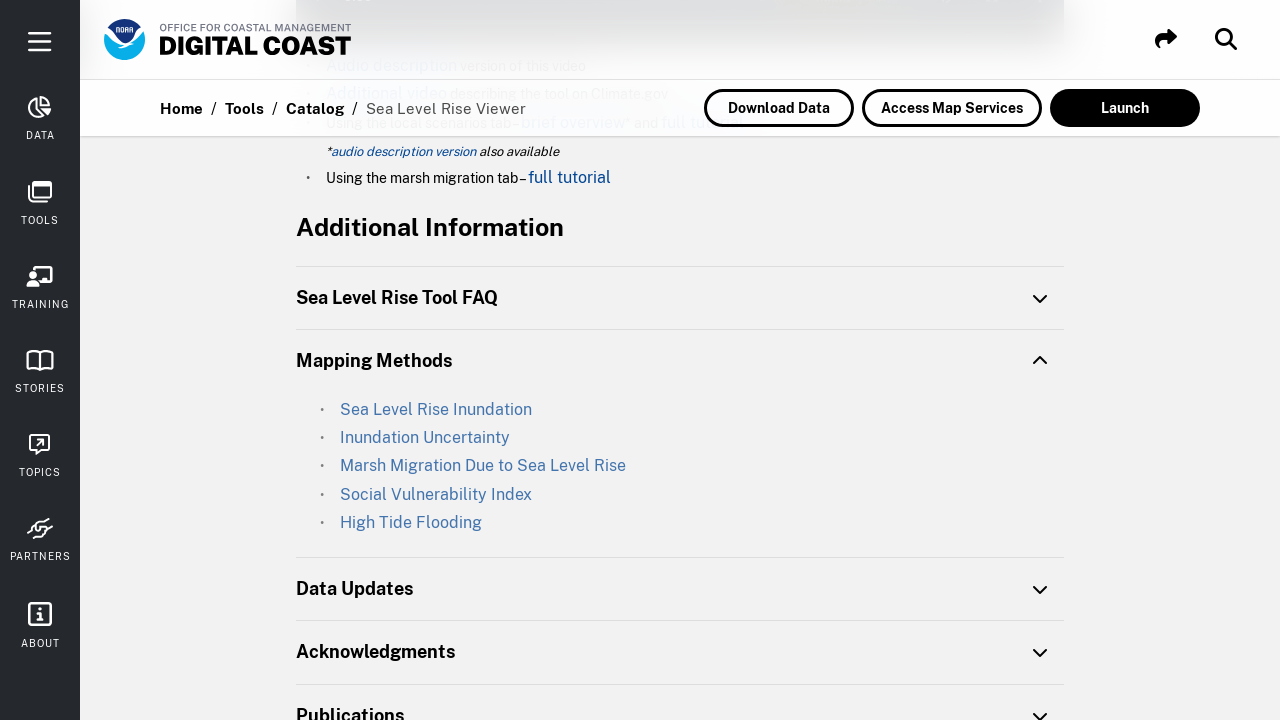

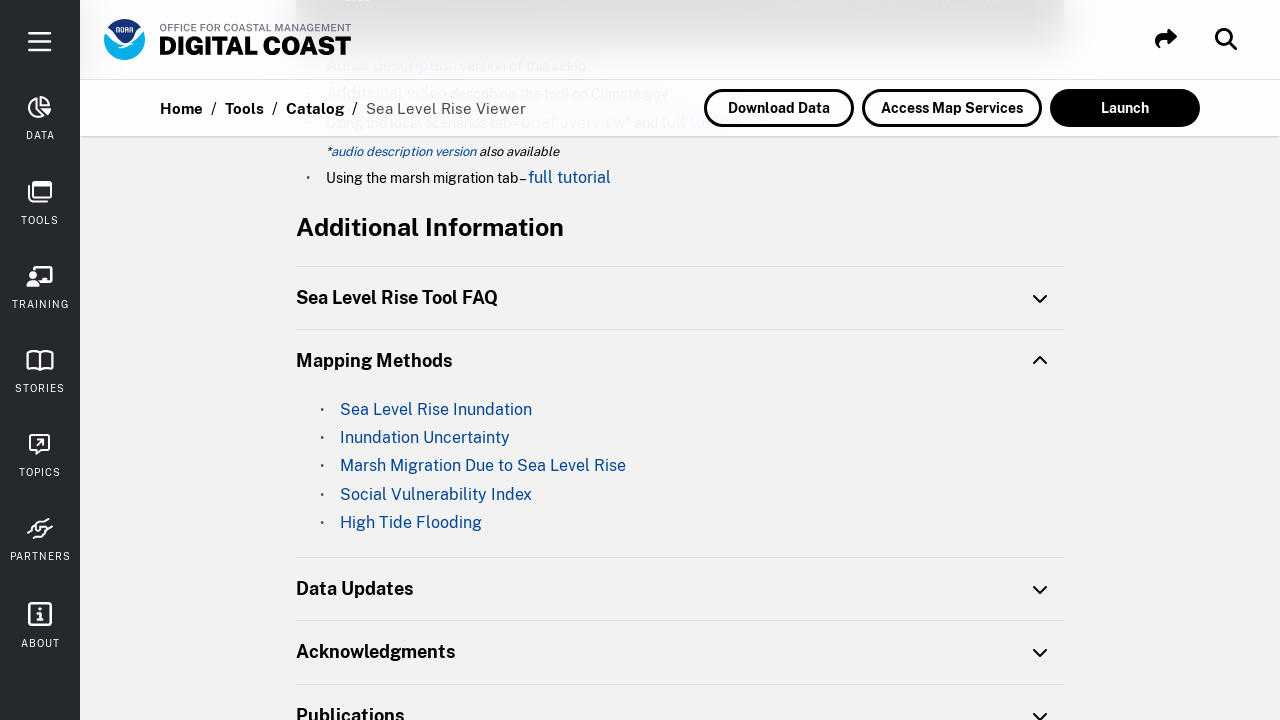